Tests a text box form by filling in full name, email, current address, and permanent address fields, then submitting the form and verifying the displayed output.

Starting URL: https://demoqa.com/text-box

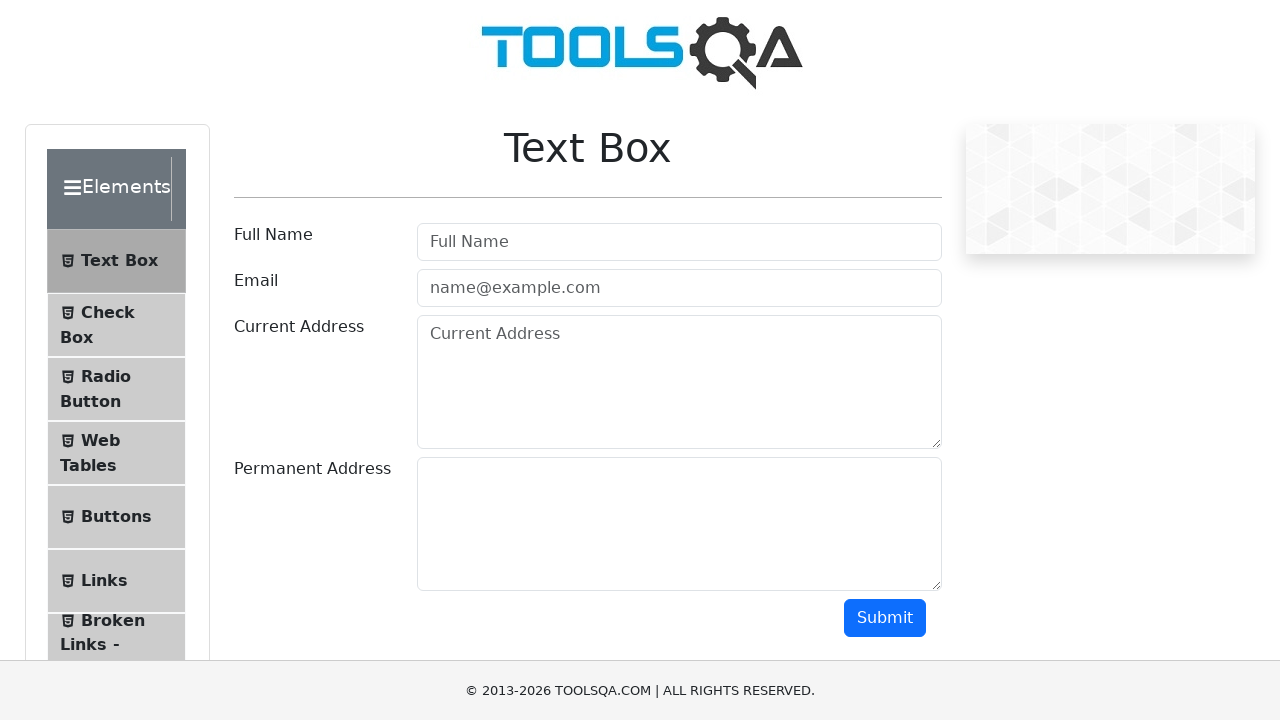

Filled full name field with 'Nurba' on #userName
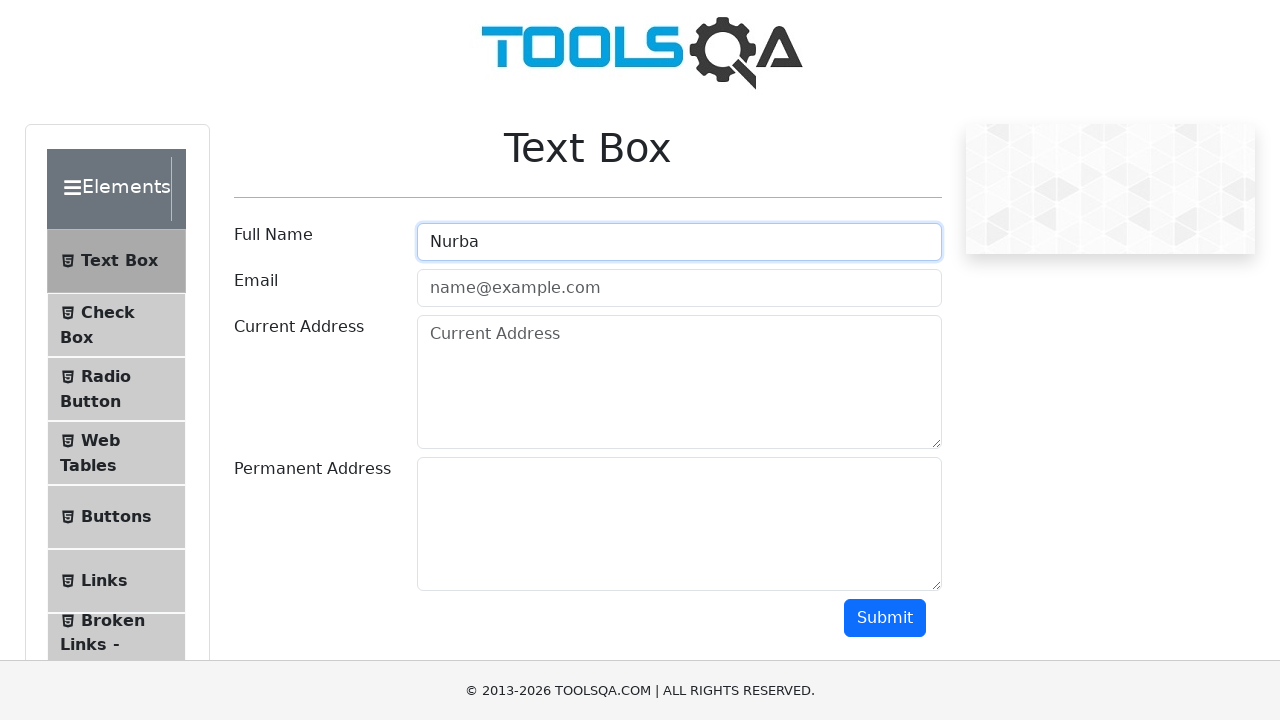

Filled email field with 'ankanatbekovich@gmail.com' on #userEmail
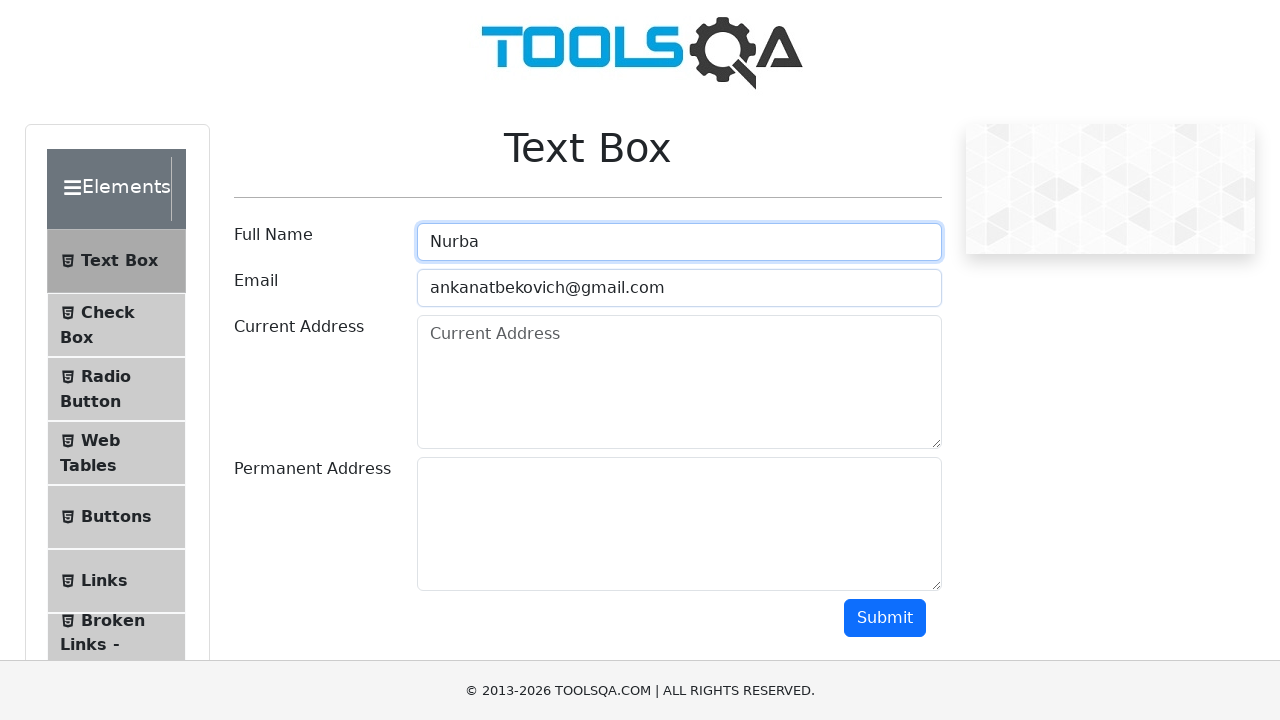

Filled current address field with 'Bishkek' on #currentAddress
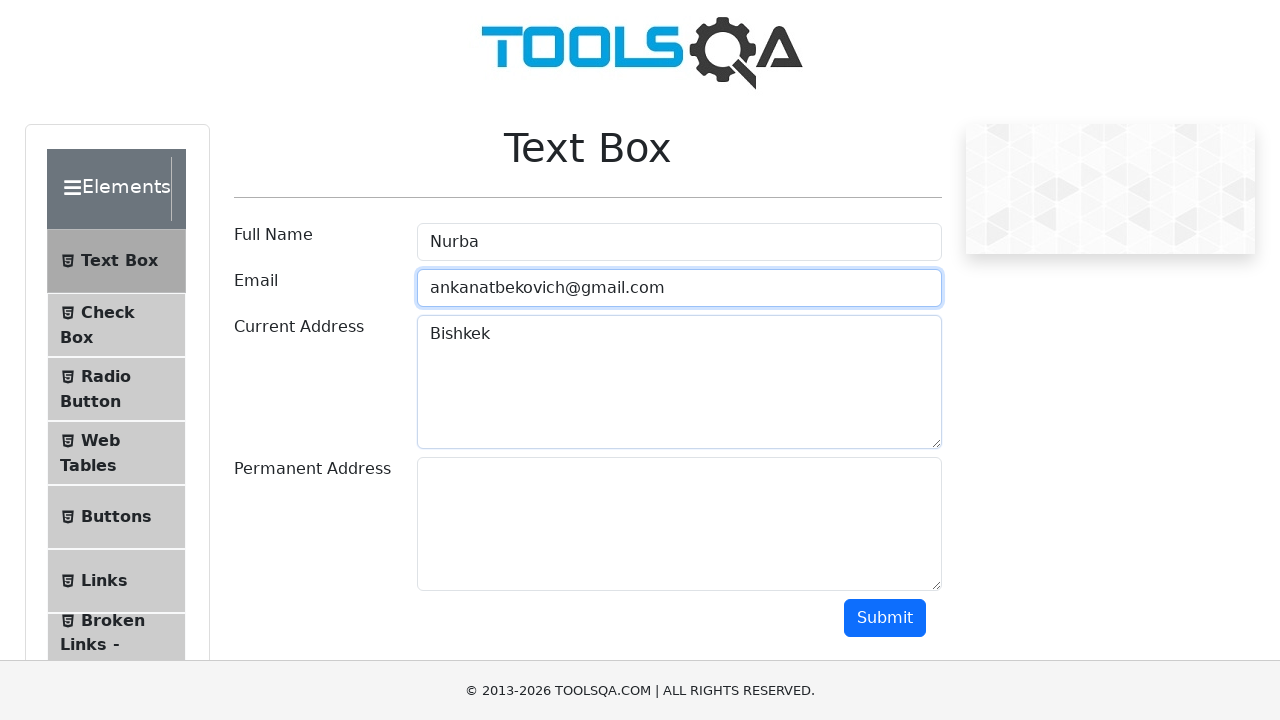

Filled permanent address field with 'Baytik' on #permanentAddress
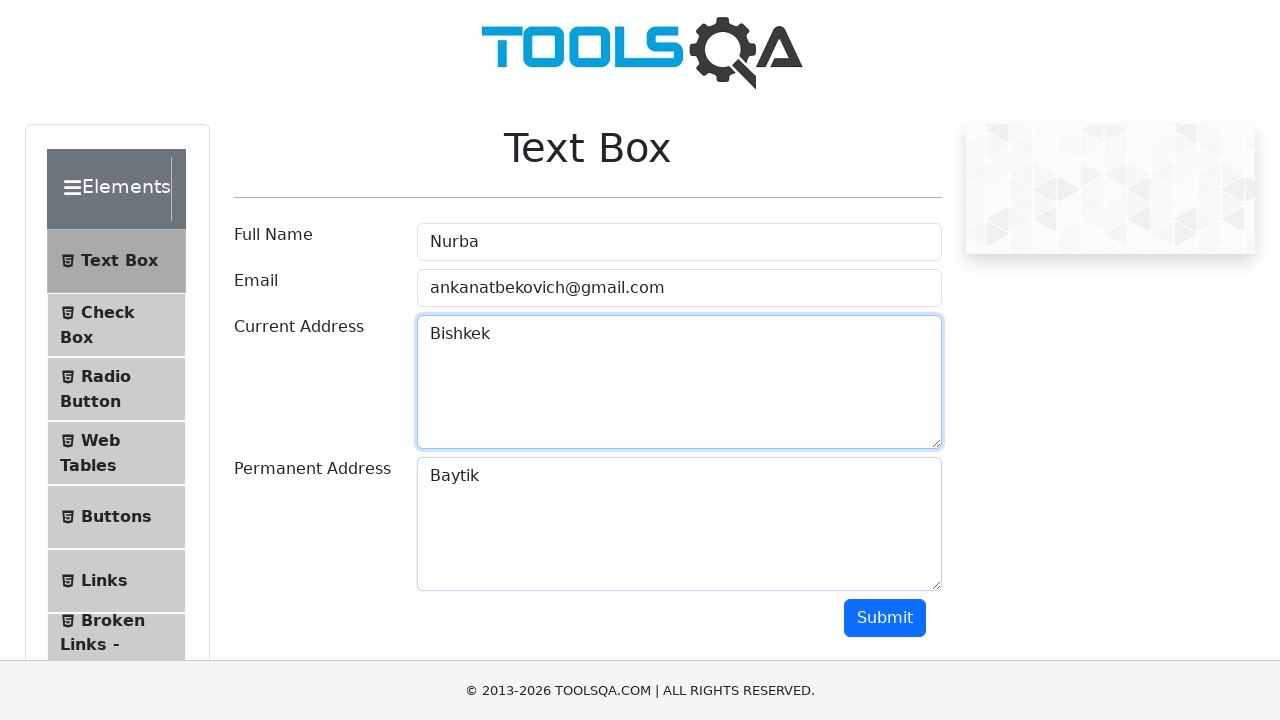

Clicked submit button to submit form at (885, 618) on #submit
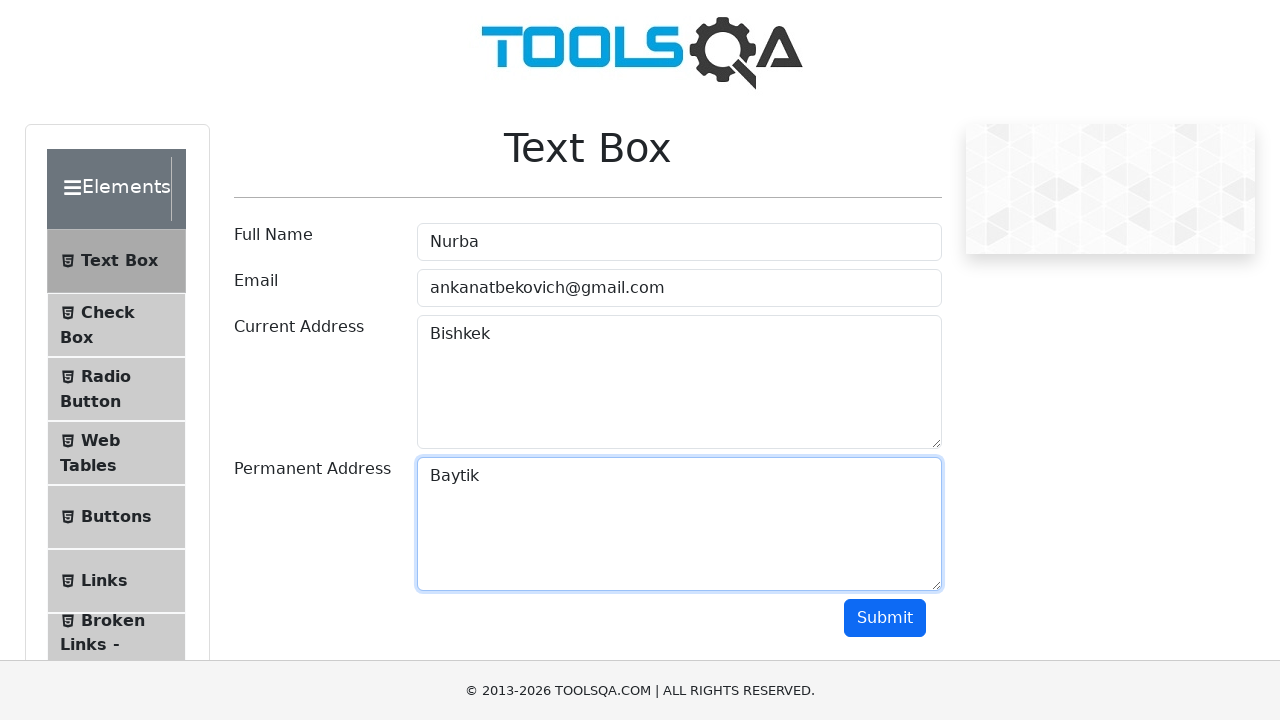

Form submitted successfully and output section loaded
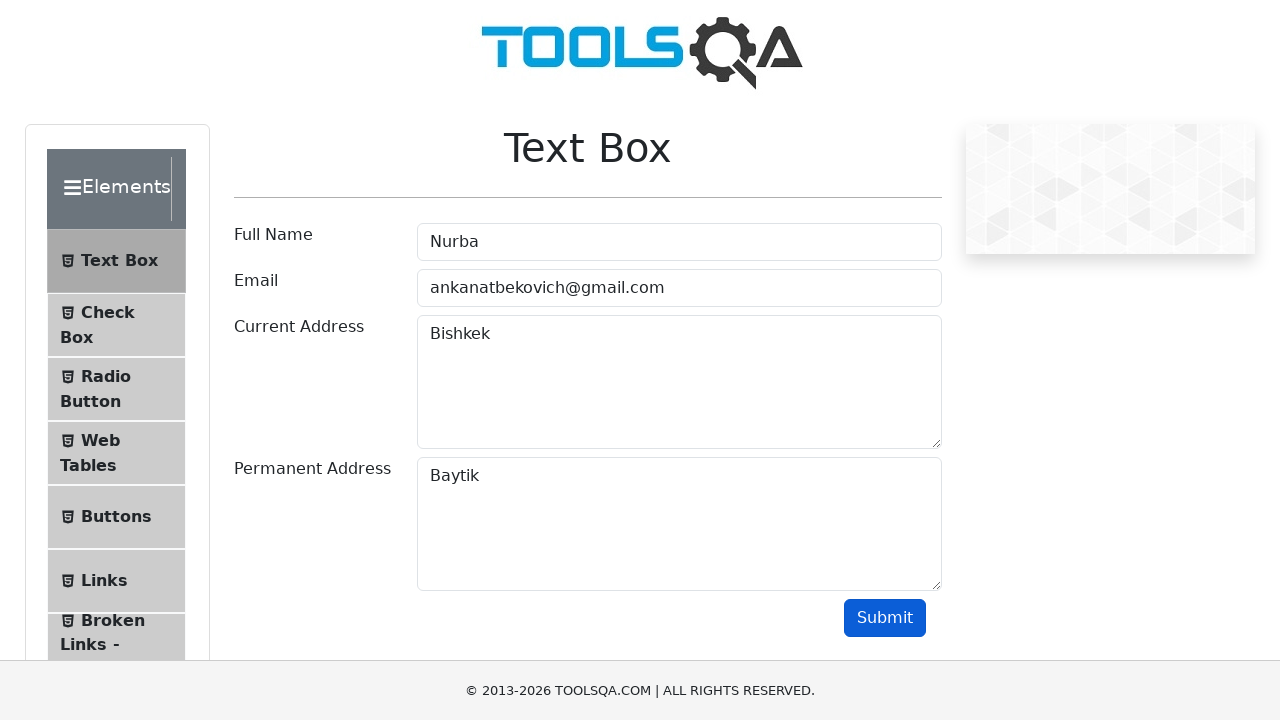

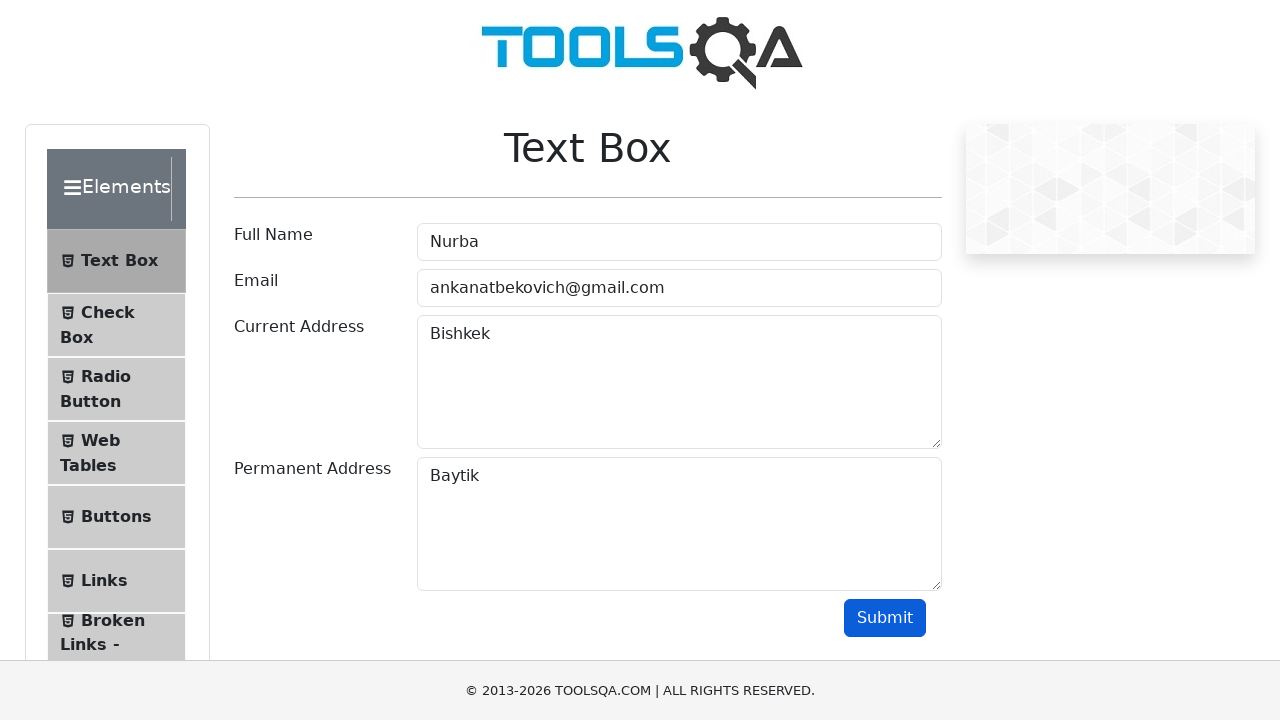